Tests the old style select dropdown menu by selecting options using different methods: by index (Purple), by visible text (Magenta), and by value (White).

Starting URL: https://demoqa.com/select-menu

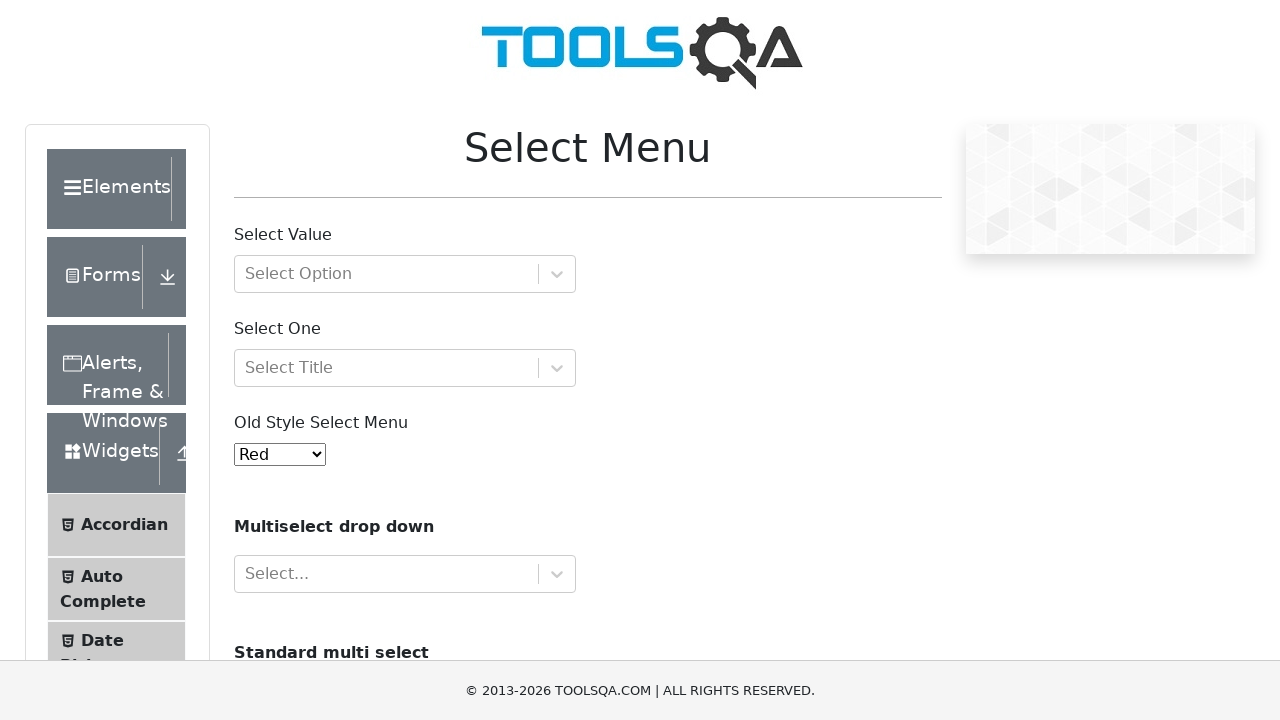

Waited for old style select menu to be visible
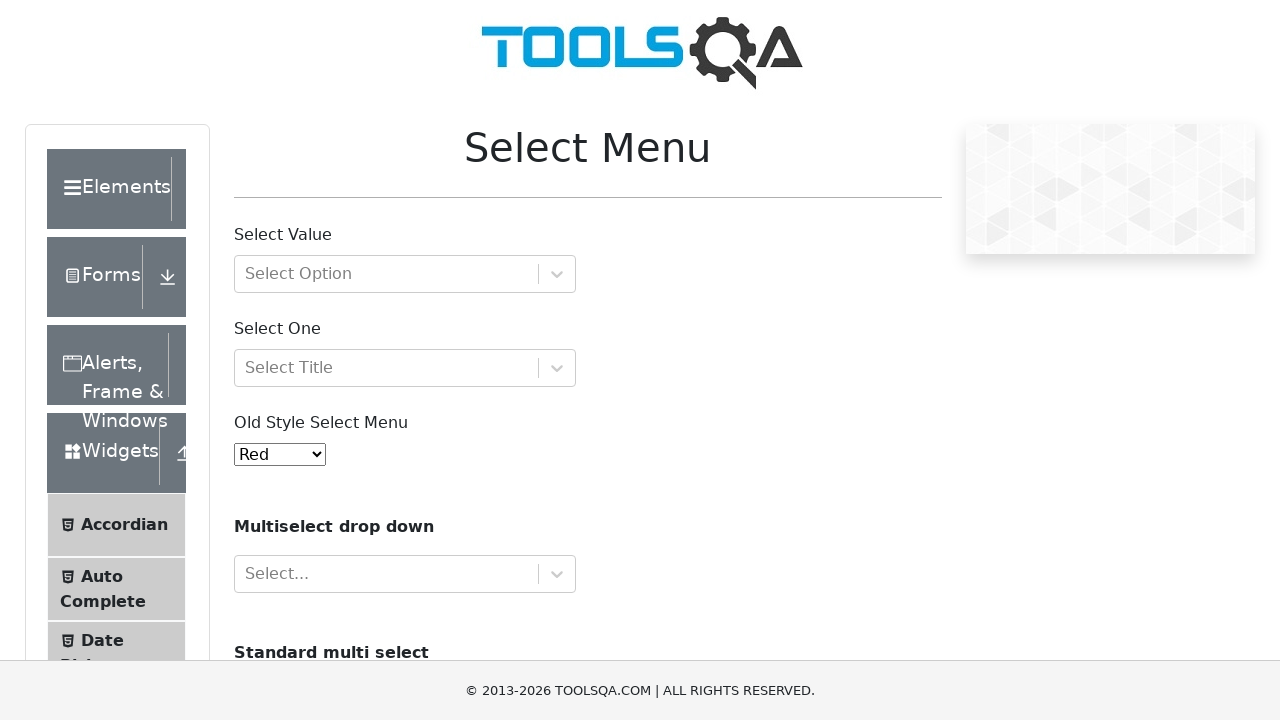

Selected 'Purple' option by index 4 on #oldSelectMenu
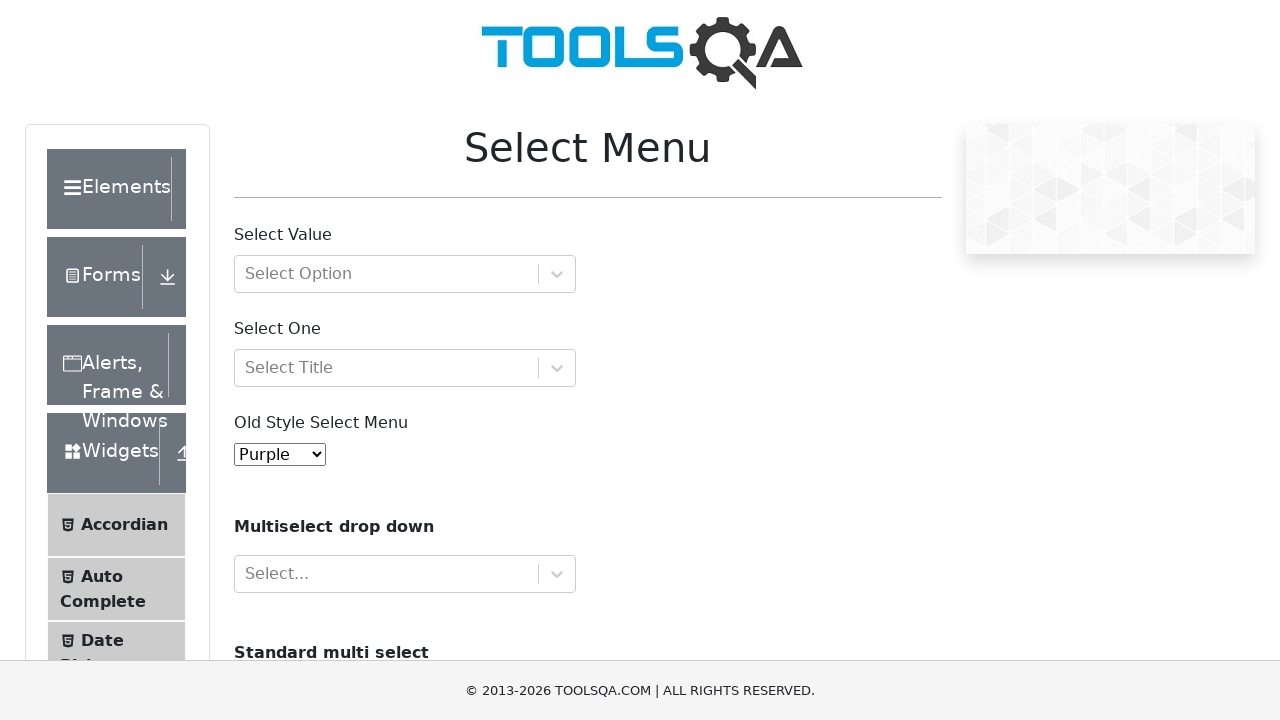

Selected 'Magenta' option by visible text on #oldSelectMenu
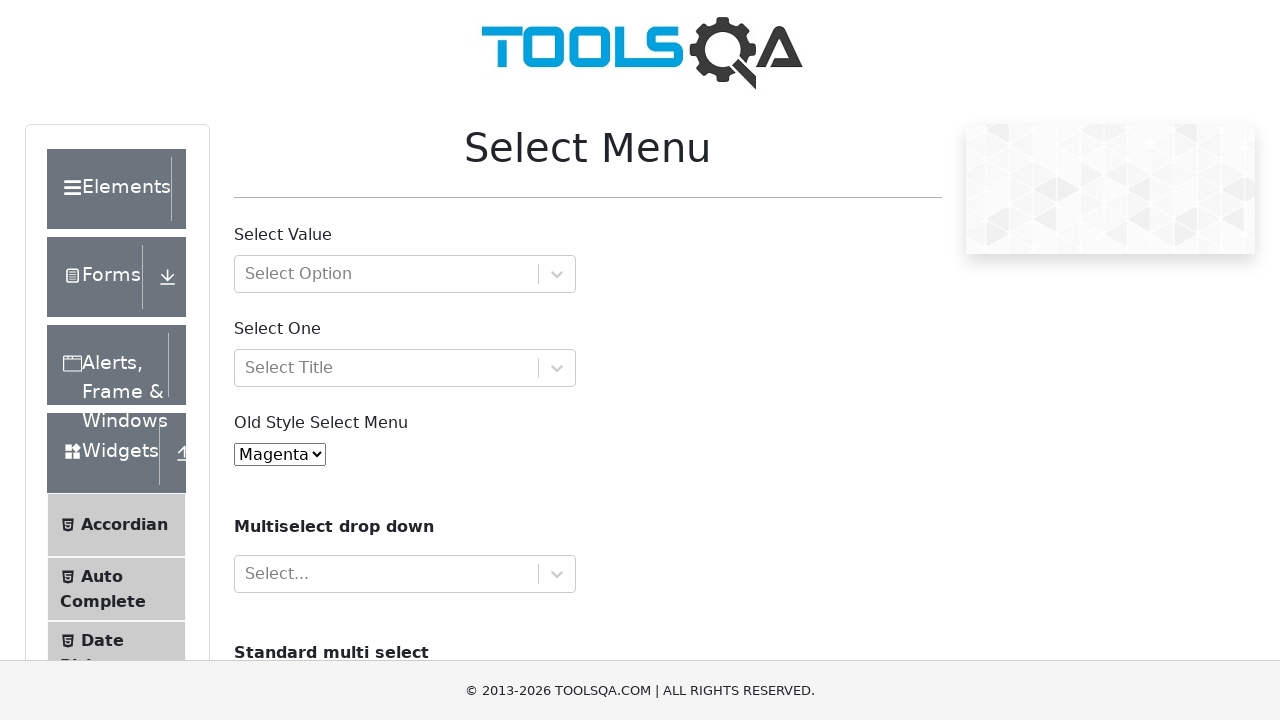

Selected 'White' option by value '6' on #oldSelectMenu
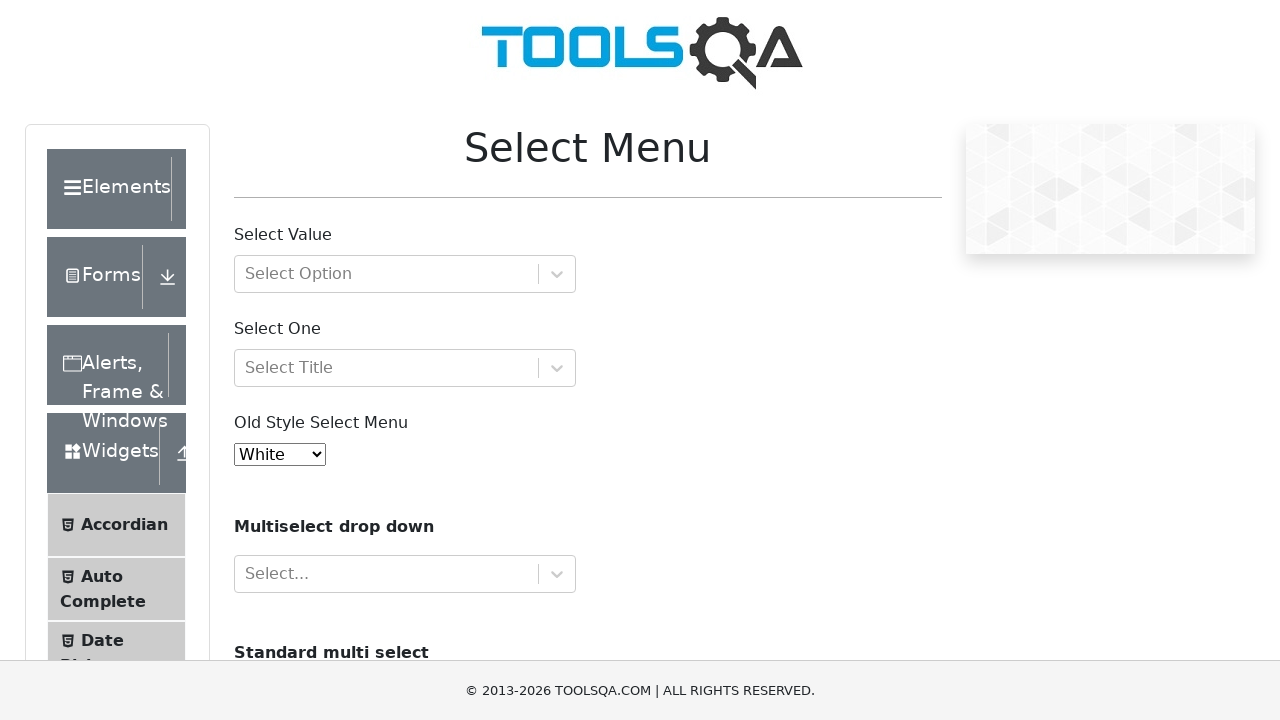

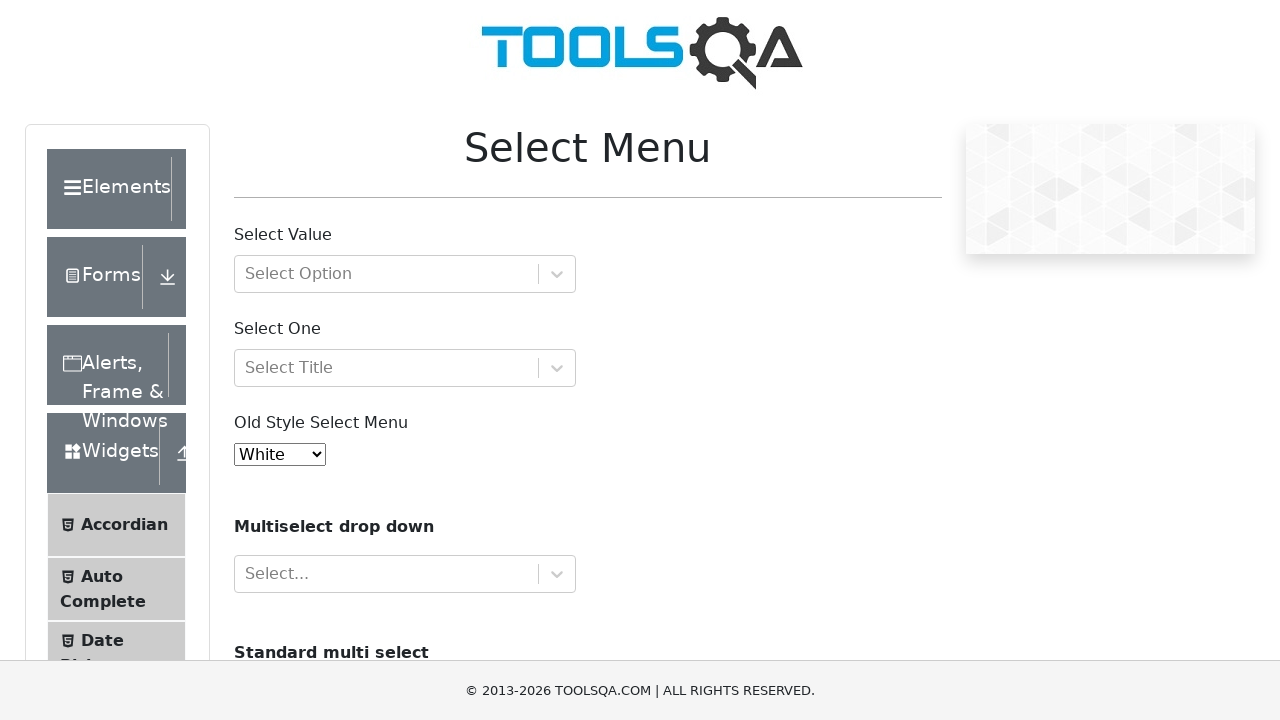